Tests network request interception by modifying URLs containing "shetty" to "BadGuy", then navigates to an Angular demo app and clicks the primary button.

Starting URL: https://rahulshettyacademy.com/angularAppdemo

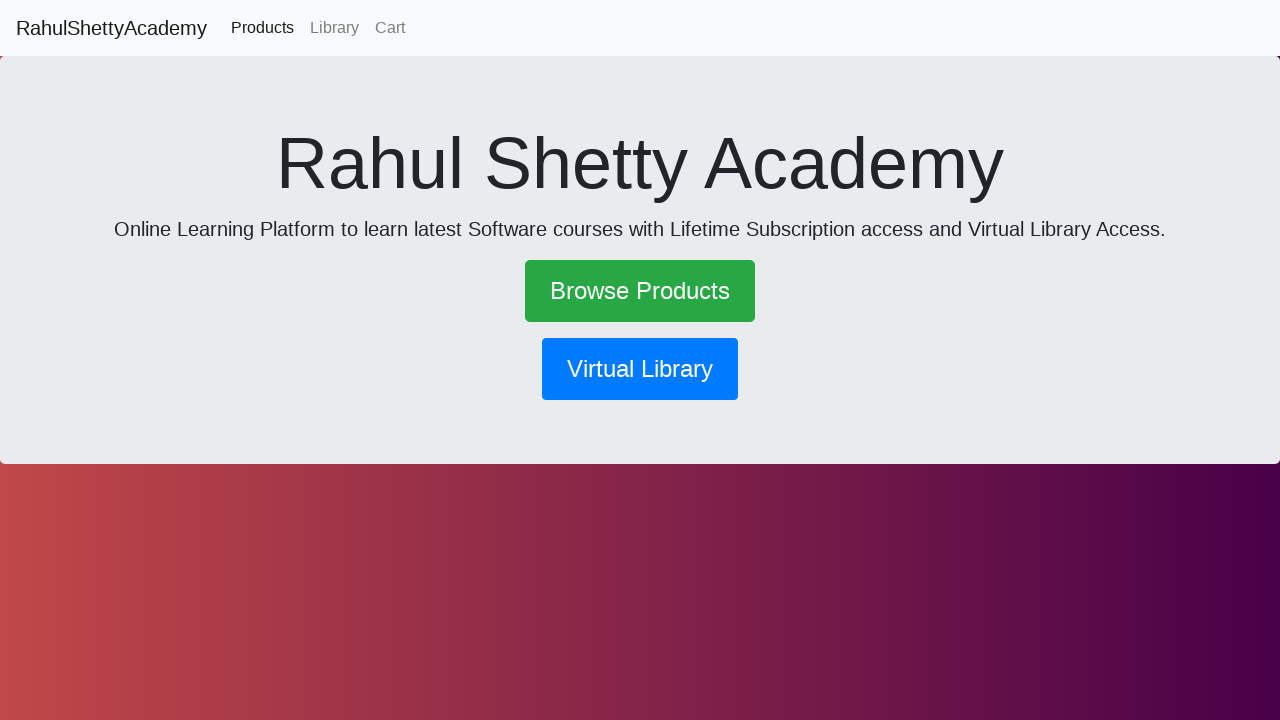

Set up route interception to modify URLs containing 'shetty' to 'BadGuy'
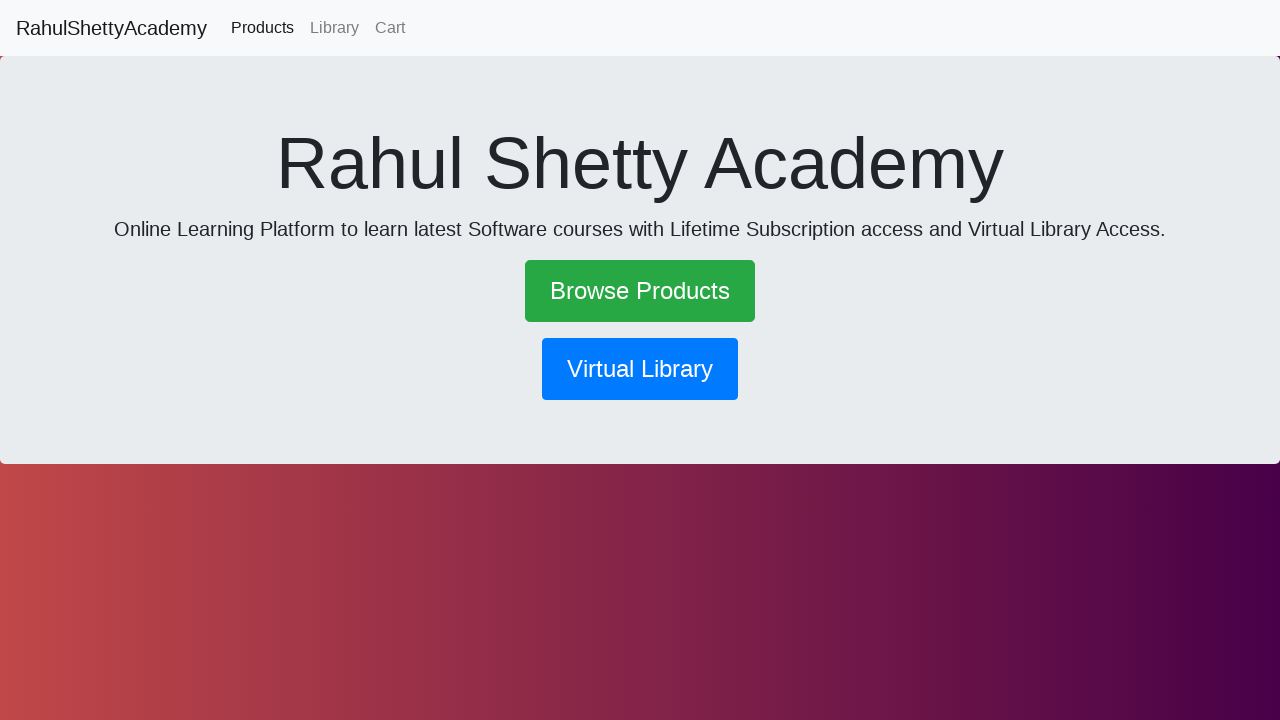

Navigated to Angular demo app at https://rahulshettyacademy.com/angularAppdemo
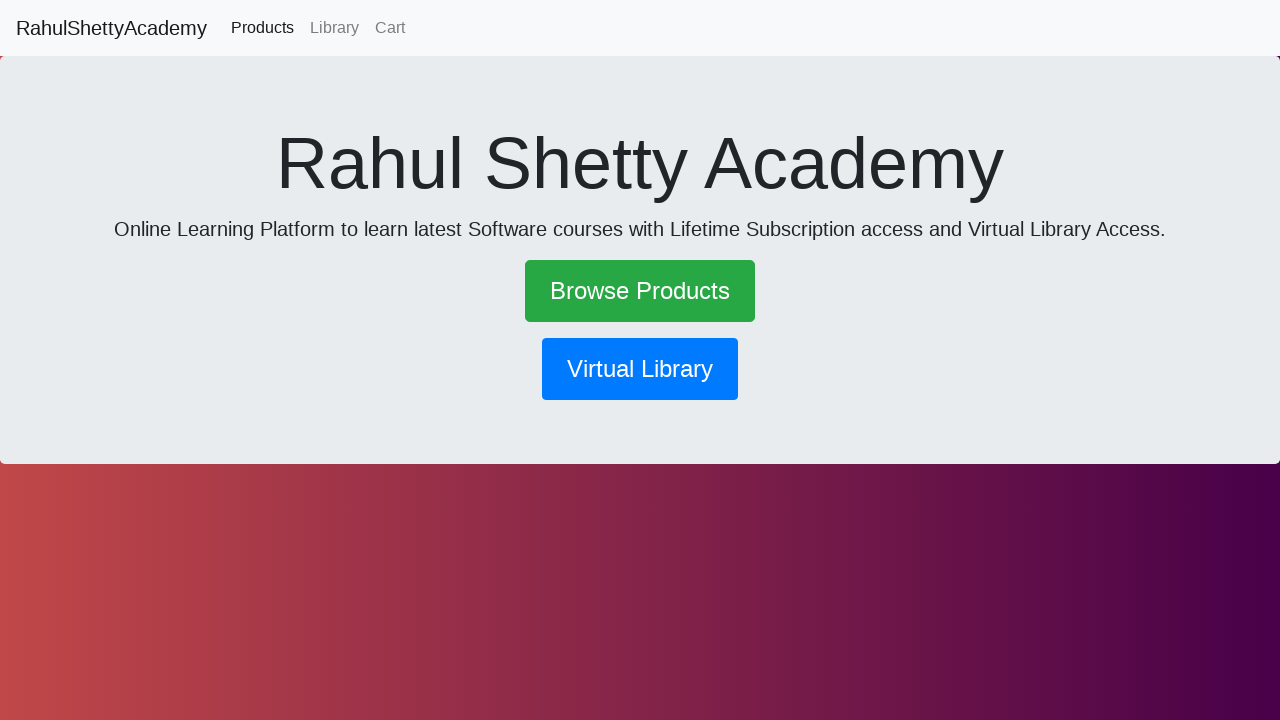

Clicked the primary button at (640, 369) on button.btn.btn-primary
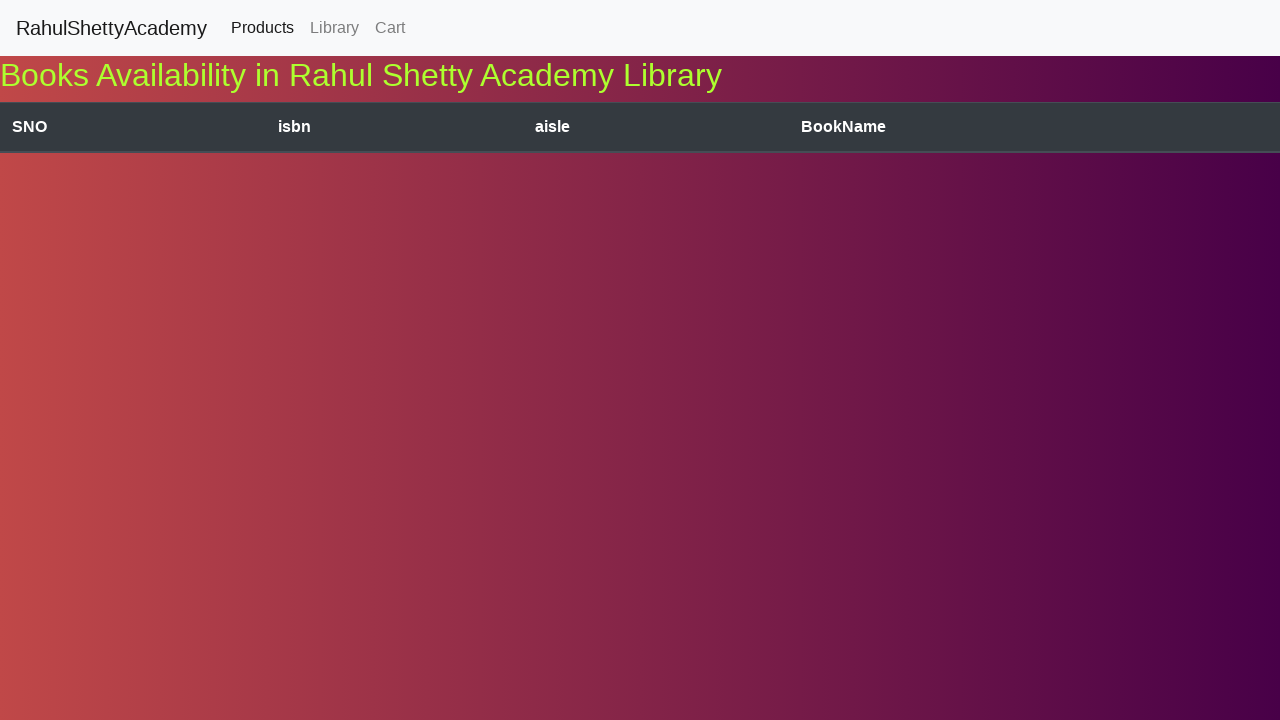

Waited for network idle state after button click
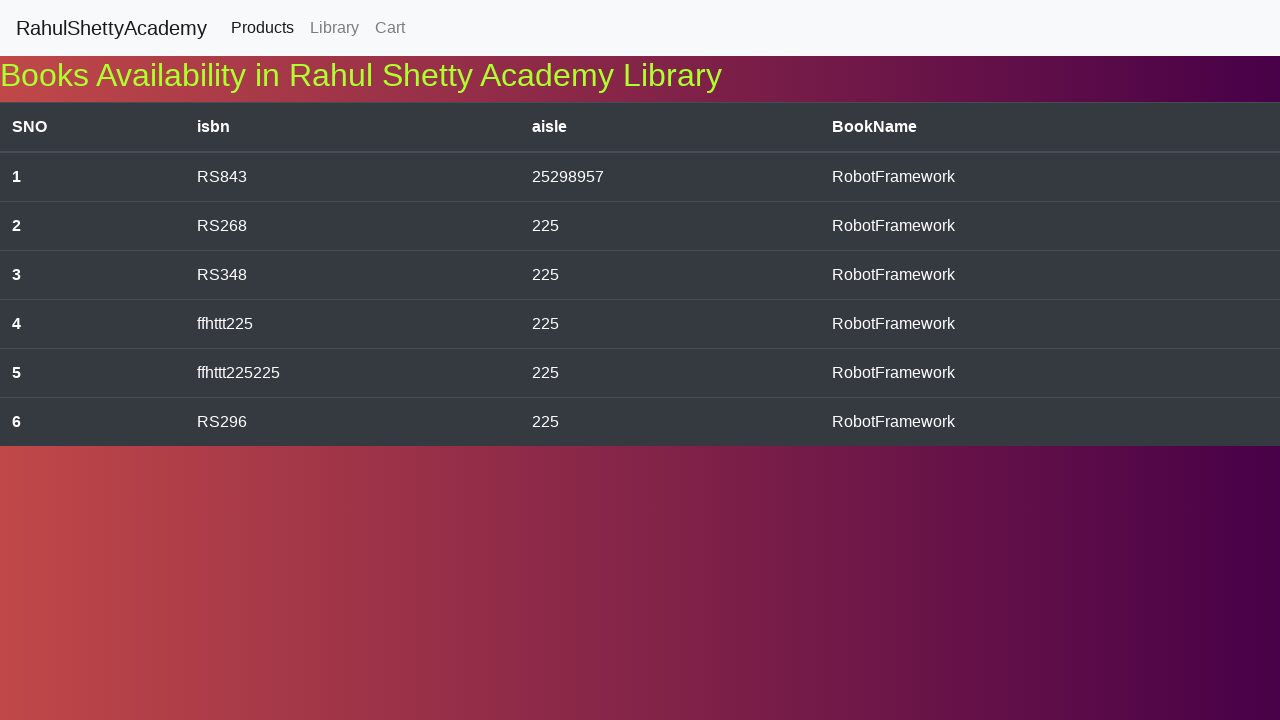

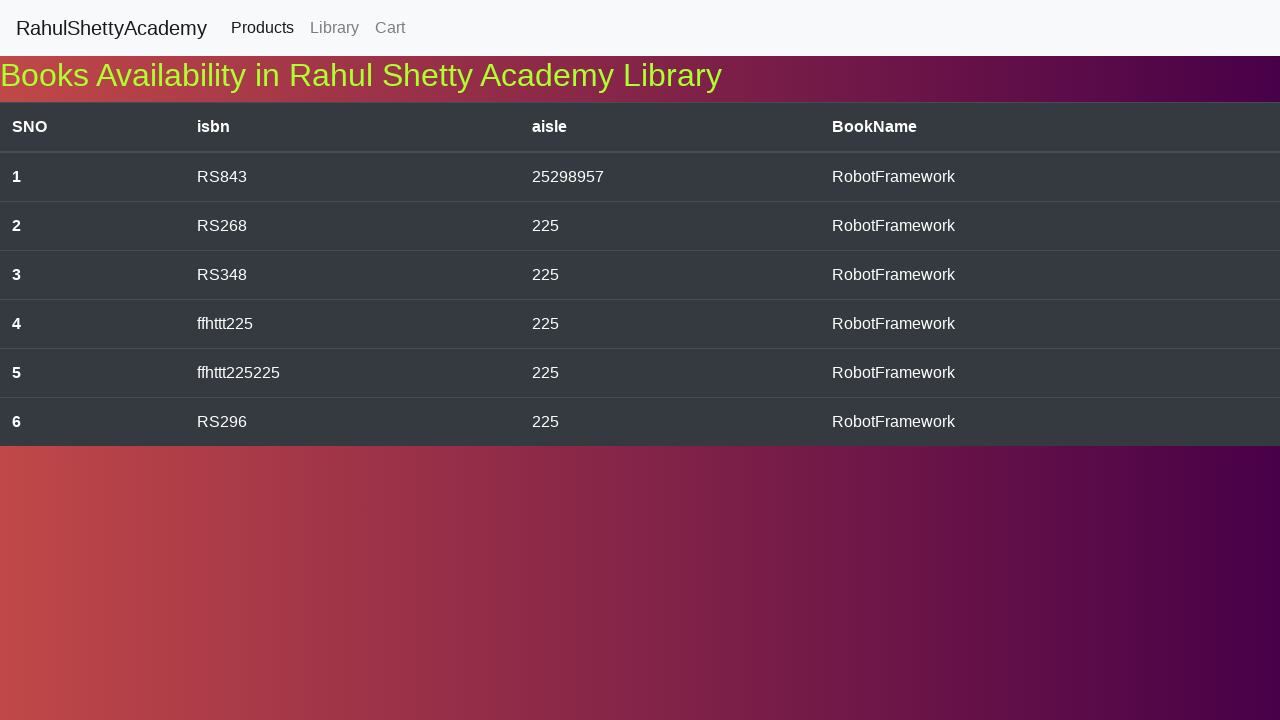